Navigates to practice page, clicks on login link, and fills email field with test data

Starting URL: https://courses.letskodeit.com/practice

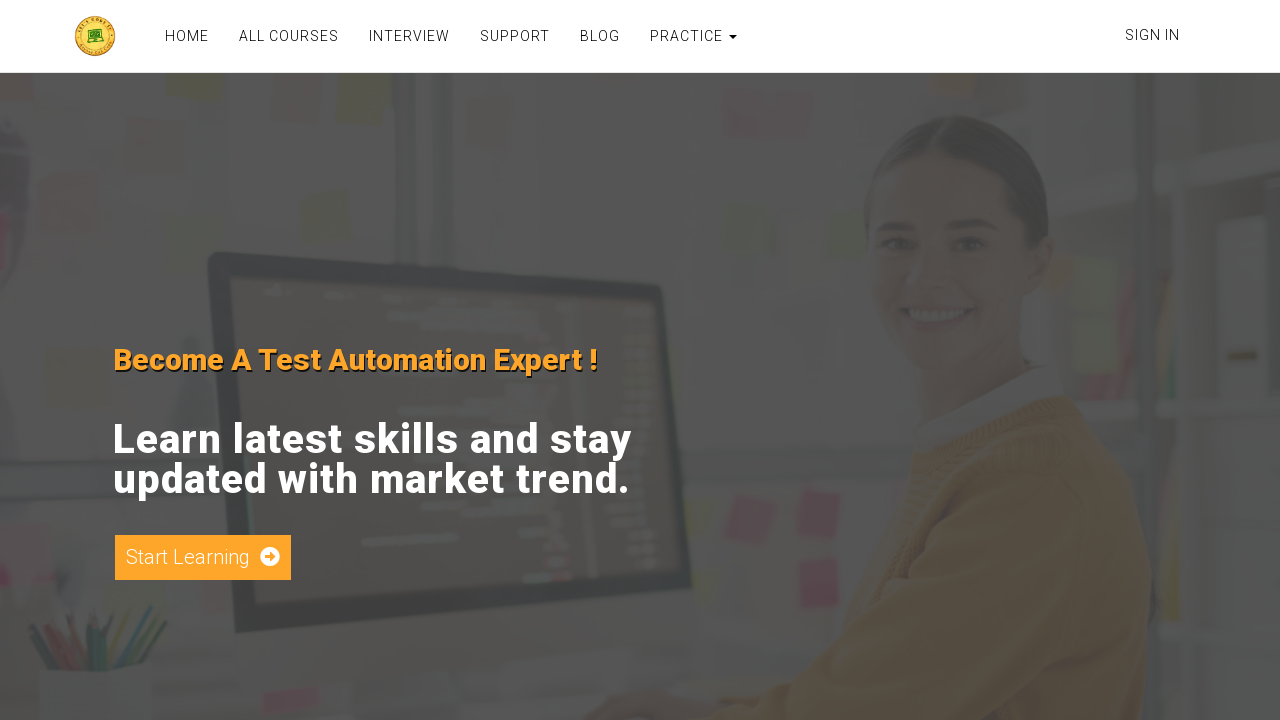

Navigated to practice page
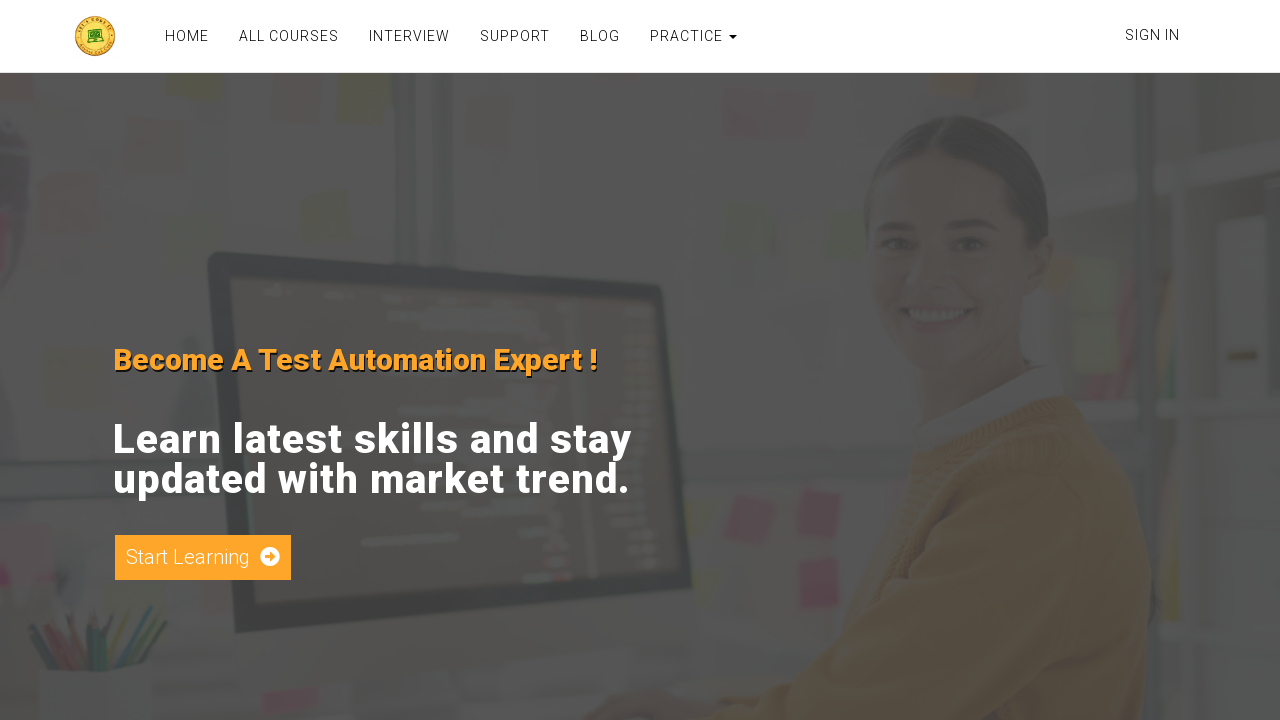

Clicked on login link in navigation bar at (1152, 35) on xpath=//div[@id='navbar-inverse-collapse']/div//a[@href='/login']
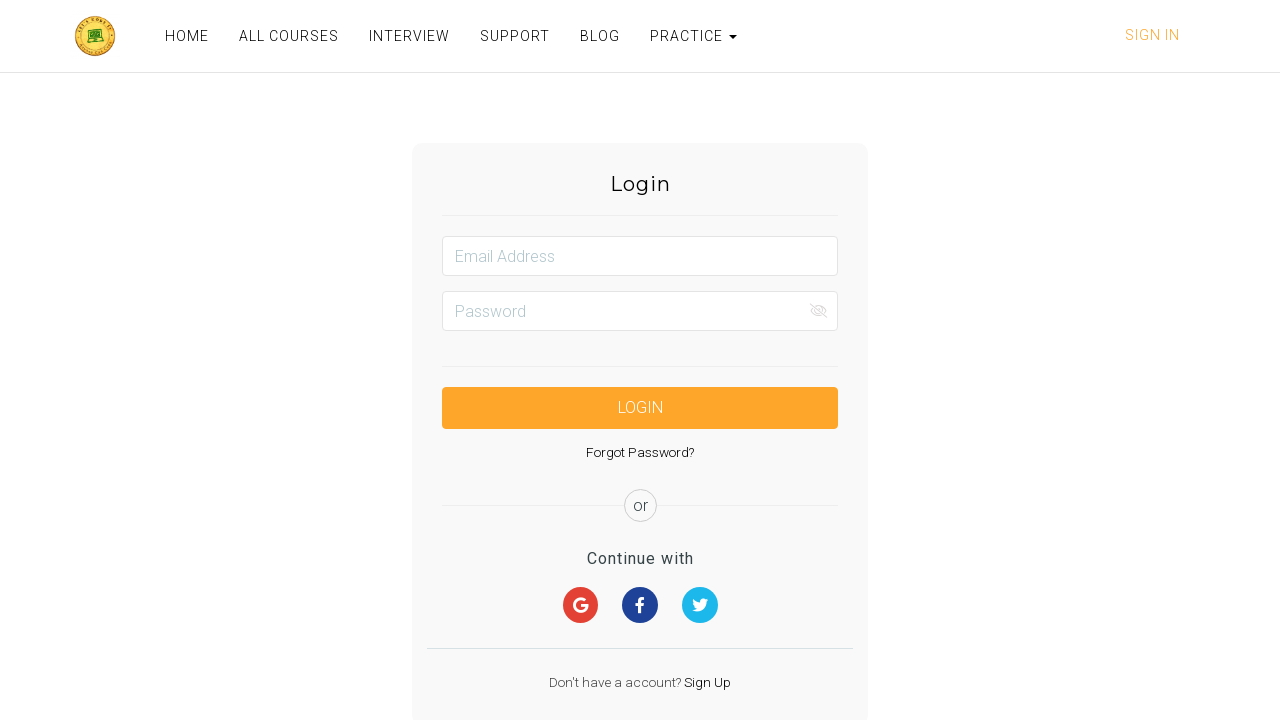

Filled email field with test data 'Test' on #email
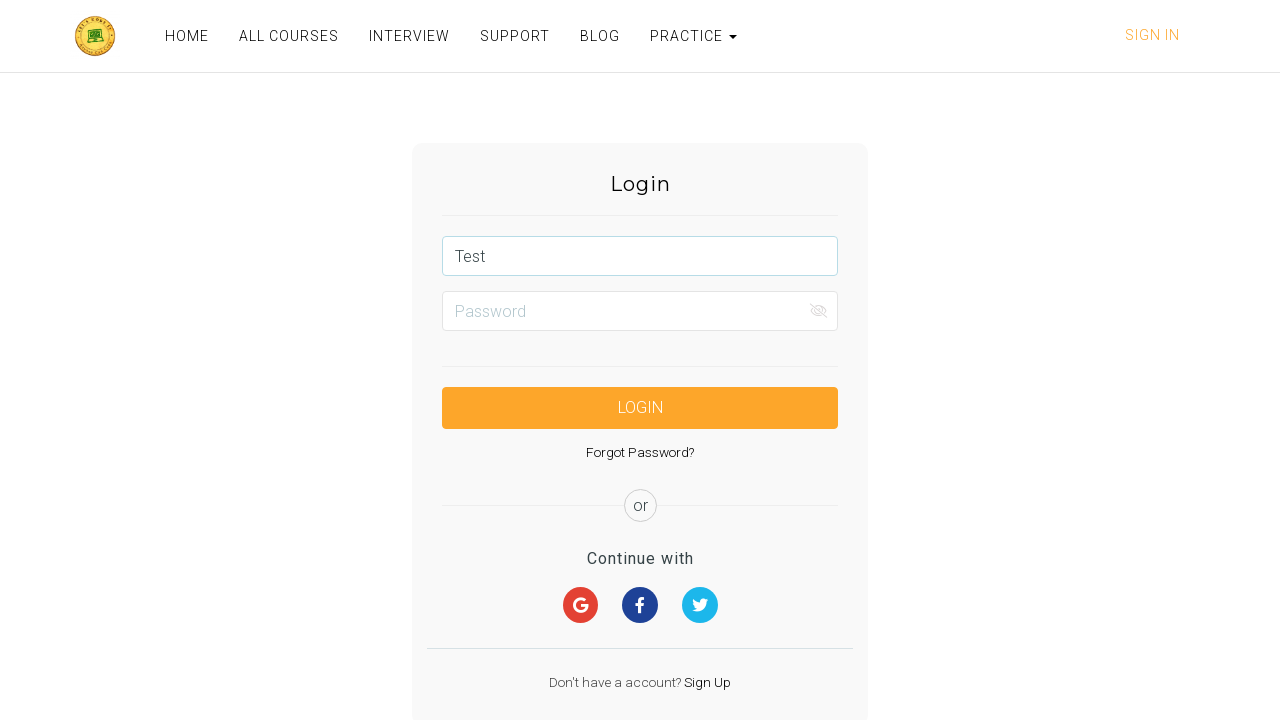

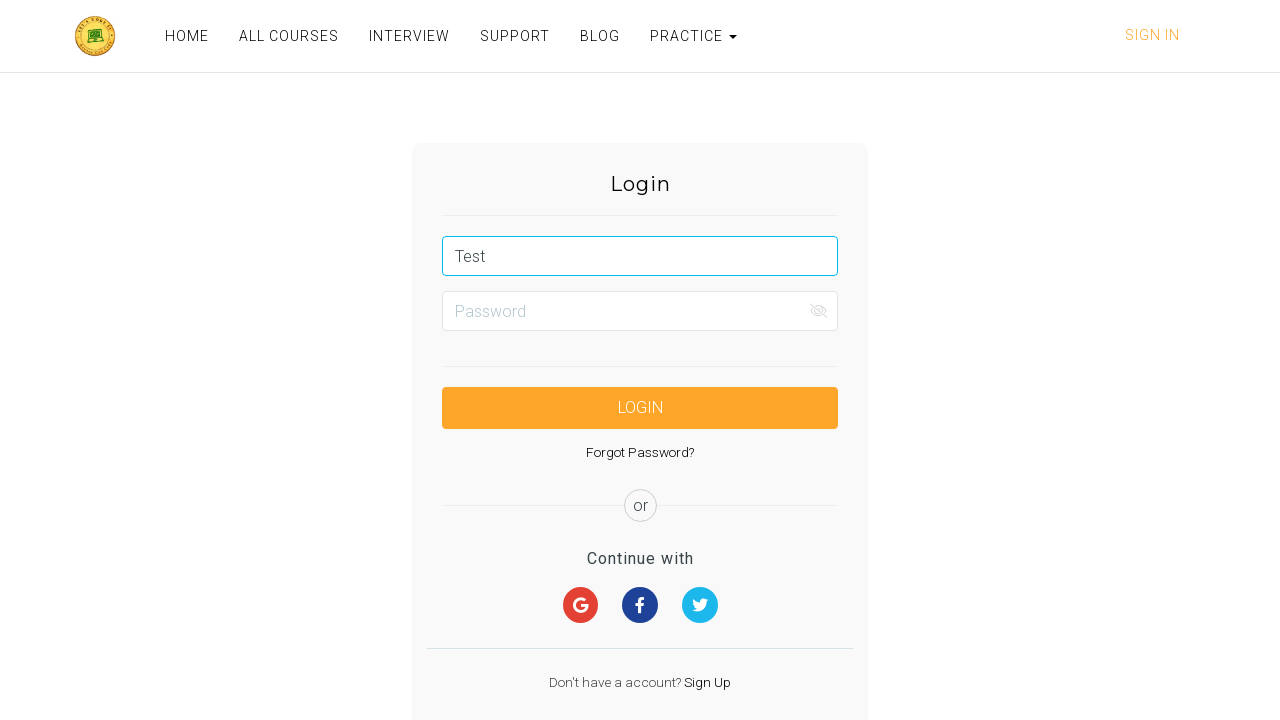